Tests the automation practice page by clicking on a name input field and typing "Hello" into it

Starting URL: https://www.rahulshettyacademy.com/AutomationPractice/

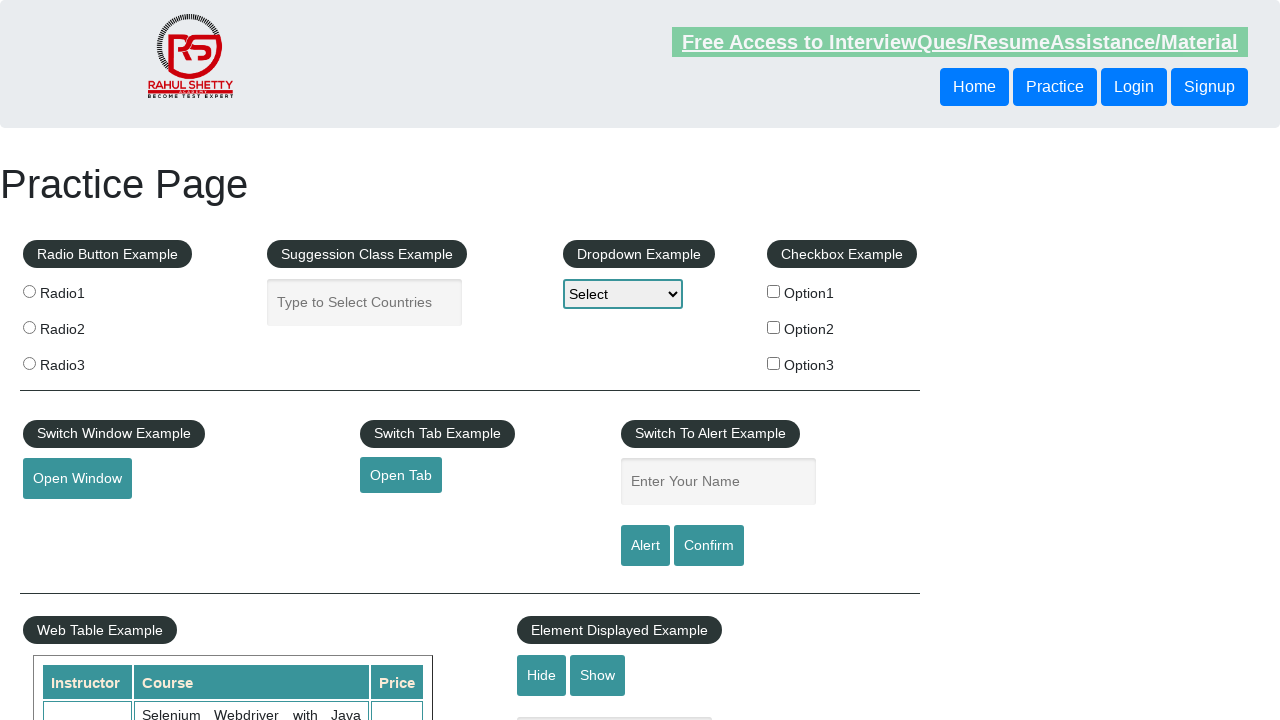

Clicked on the name input field at (718, 482) on #name
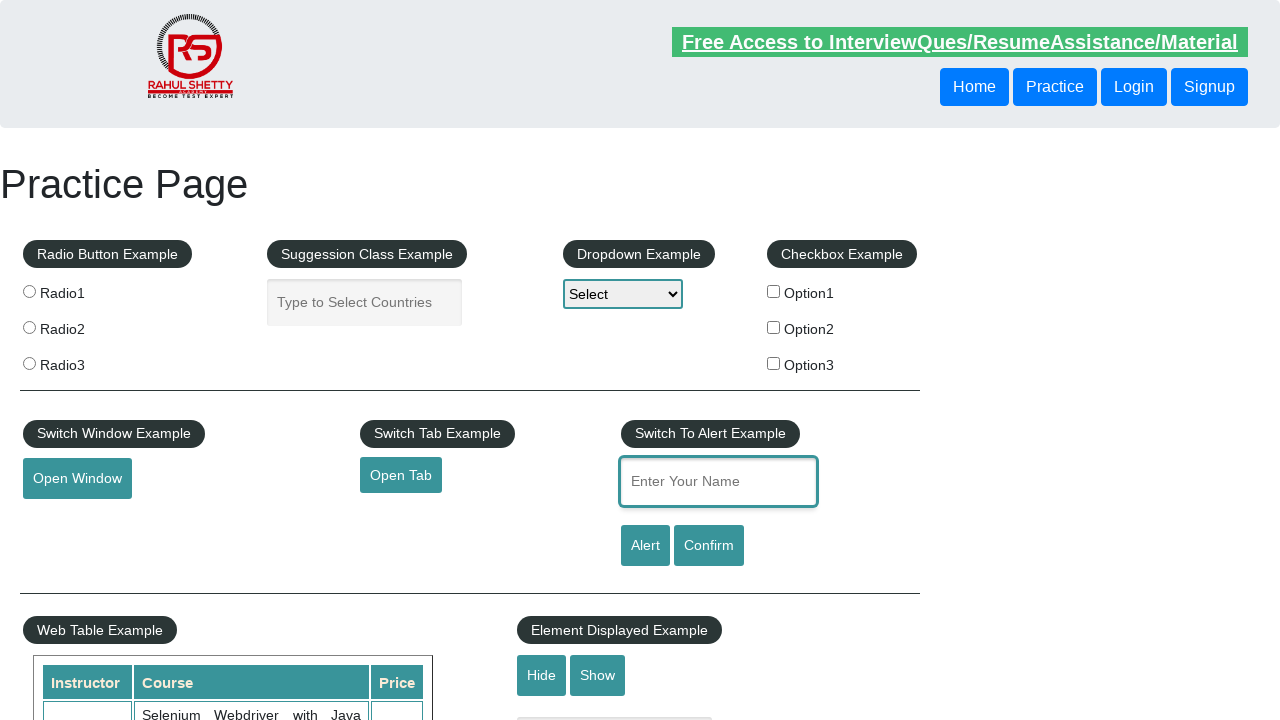

Filled name field with 'Hello' on #name
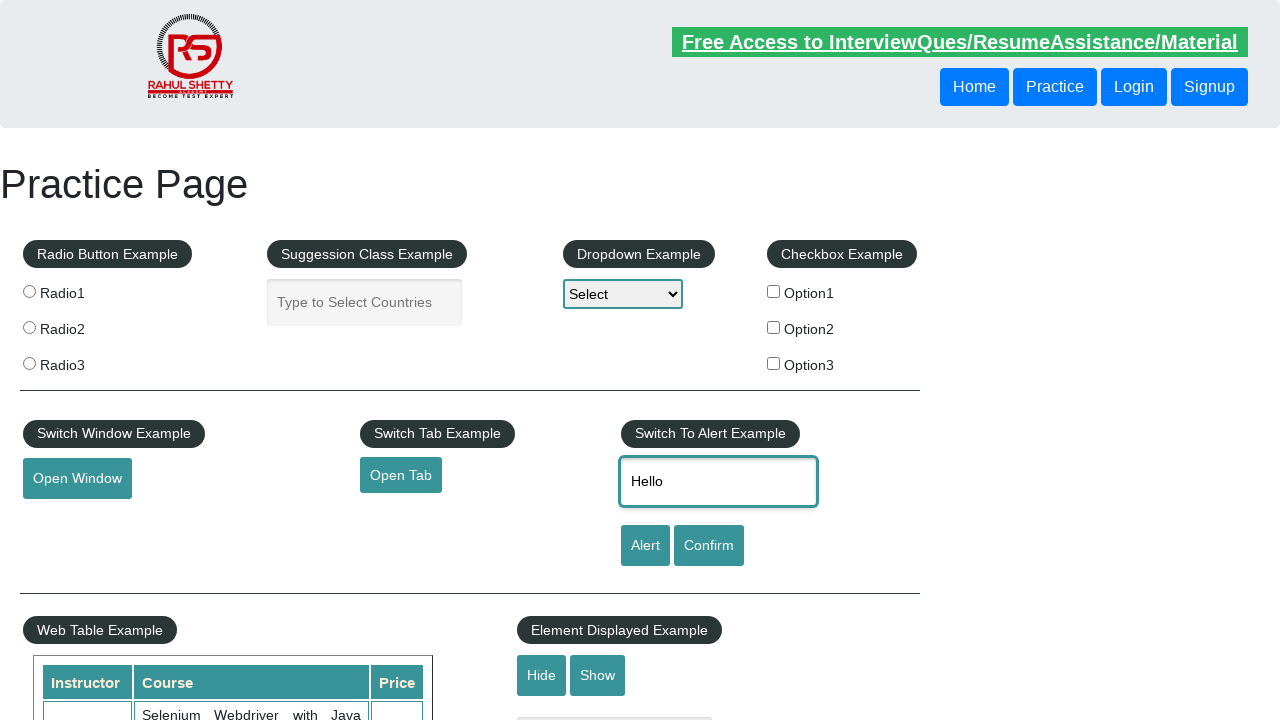

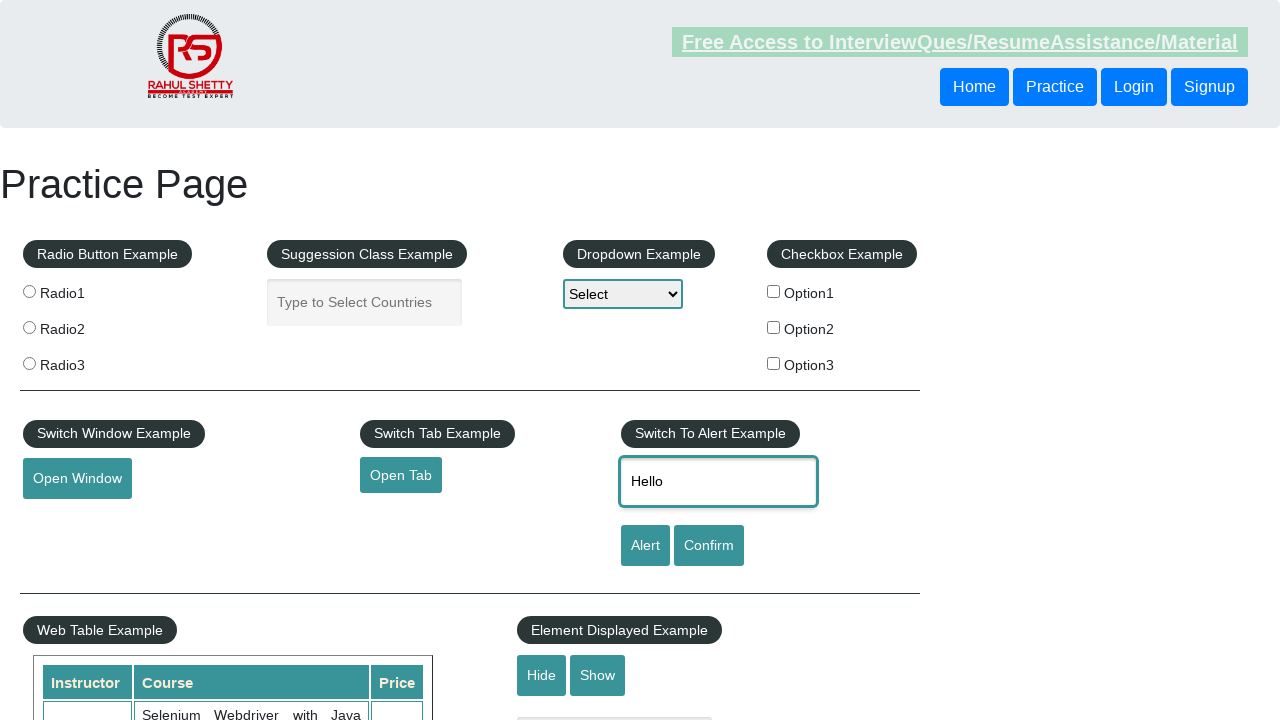